Navigates to the OrangeHRM login page and verifies that the Facebook social media icon is displayed

Starting URL: https://opensource-demo.orangehrmlive.com/

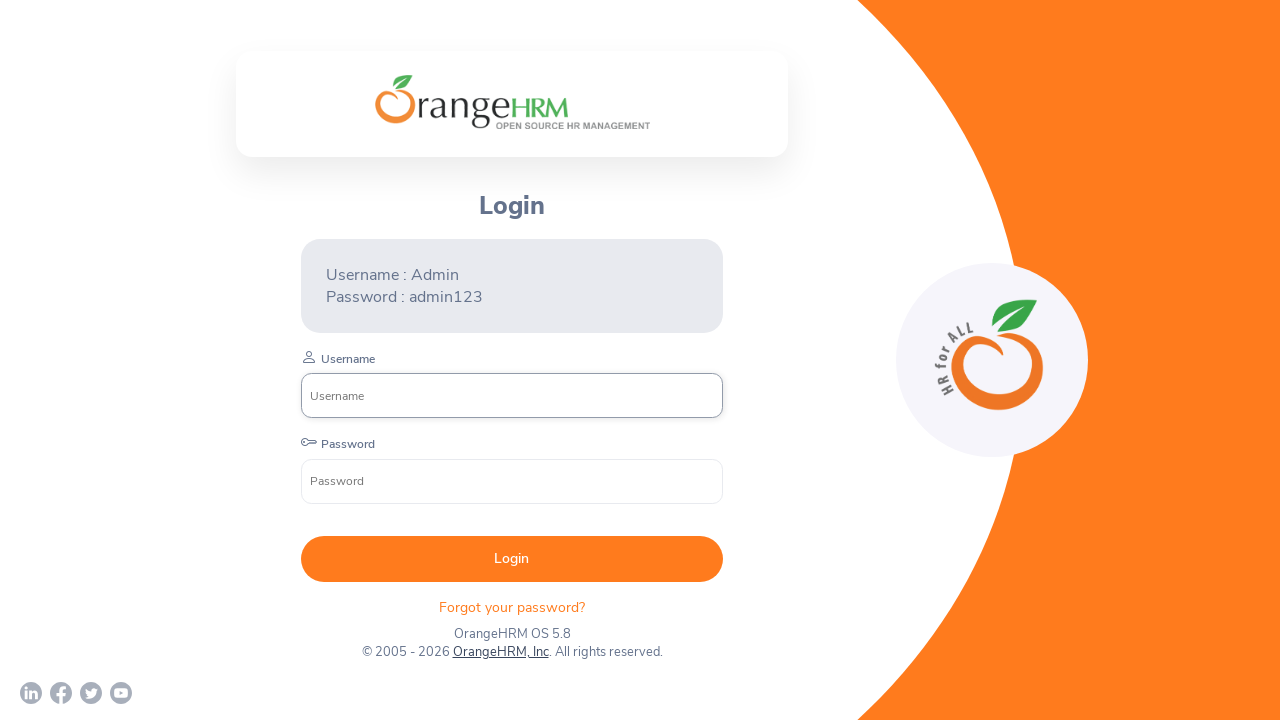

Waited for Facebook icon selector to be present on login page
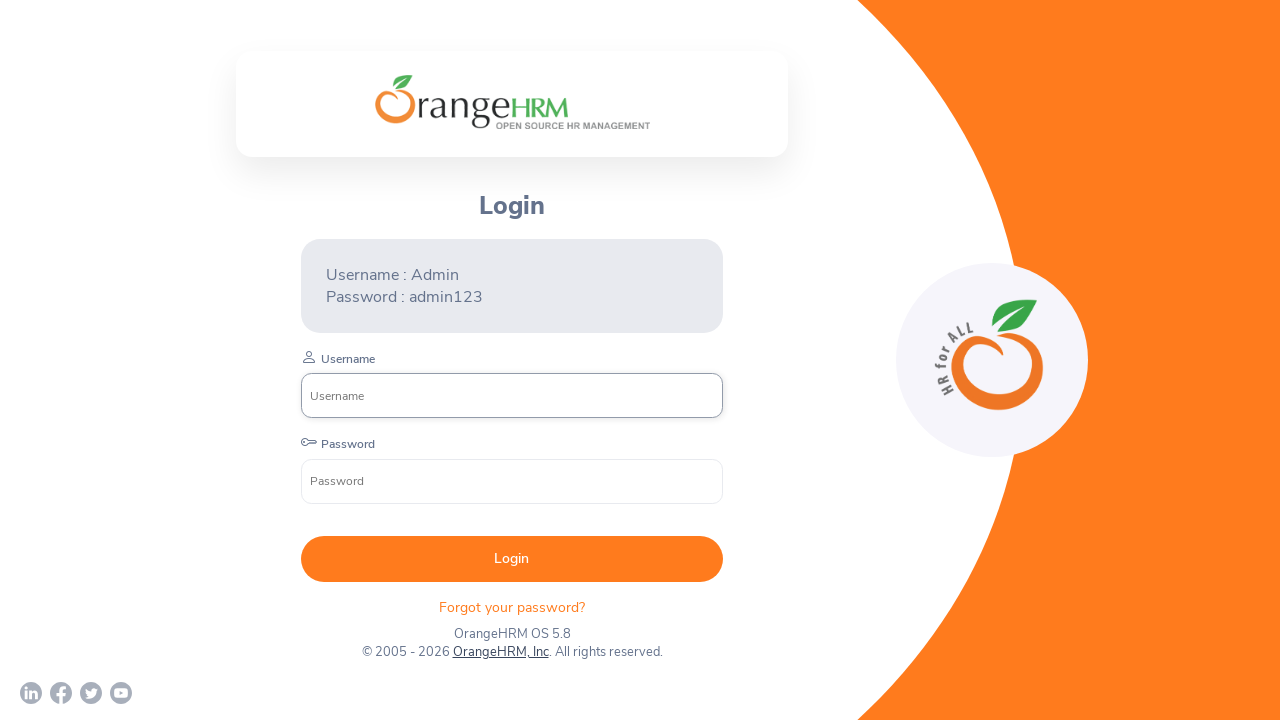

Located Facebook social media link element
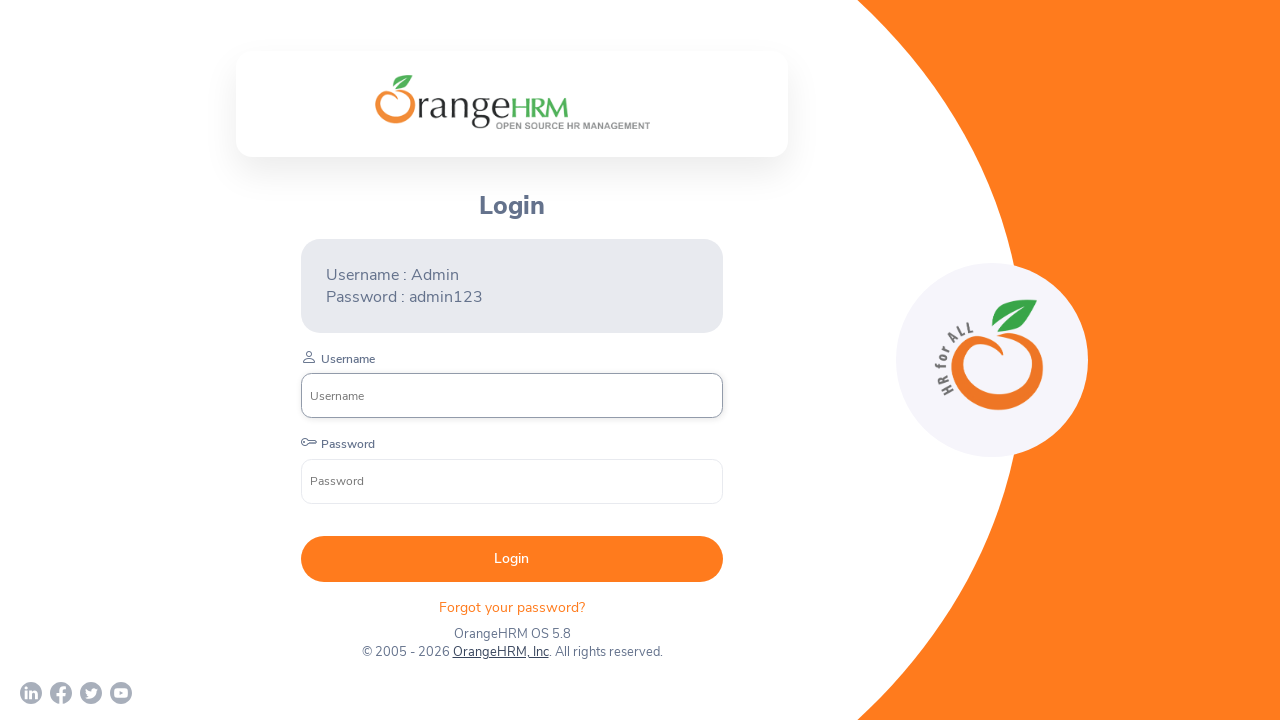

Verified Facebook icon is visible on OrangeHRM login page
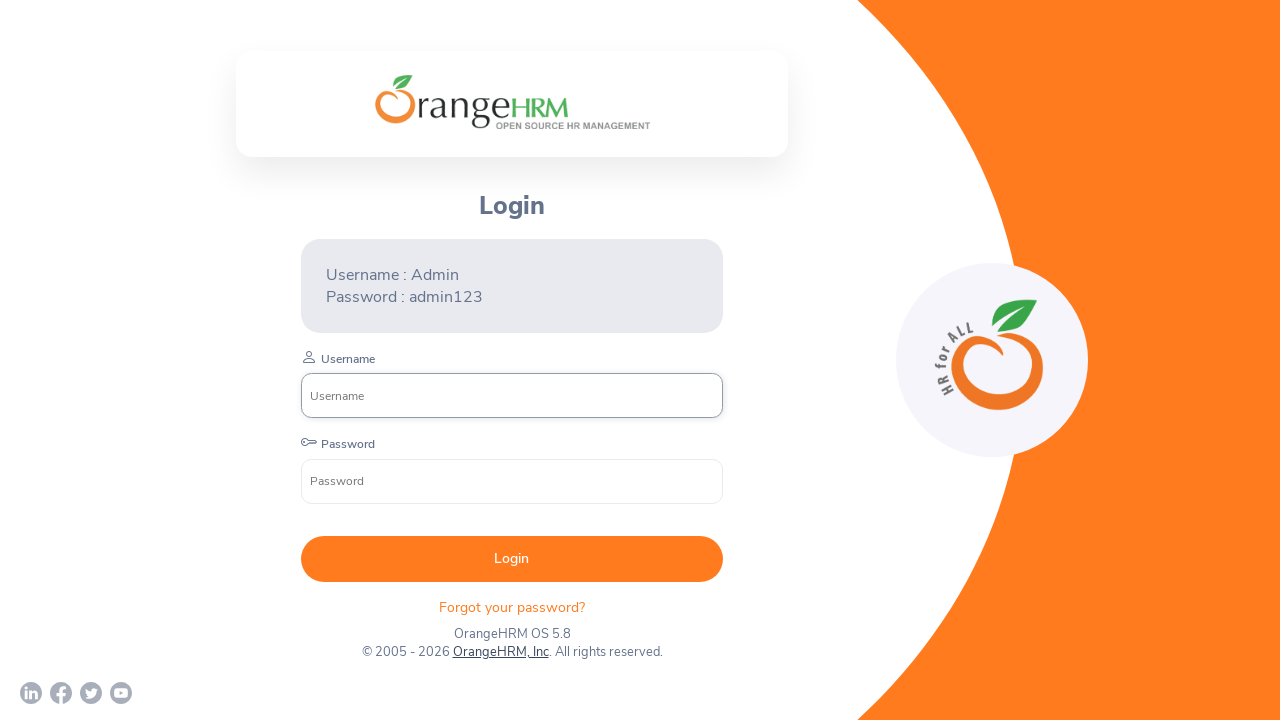

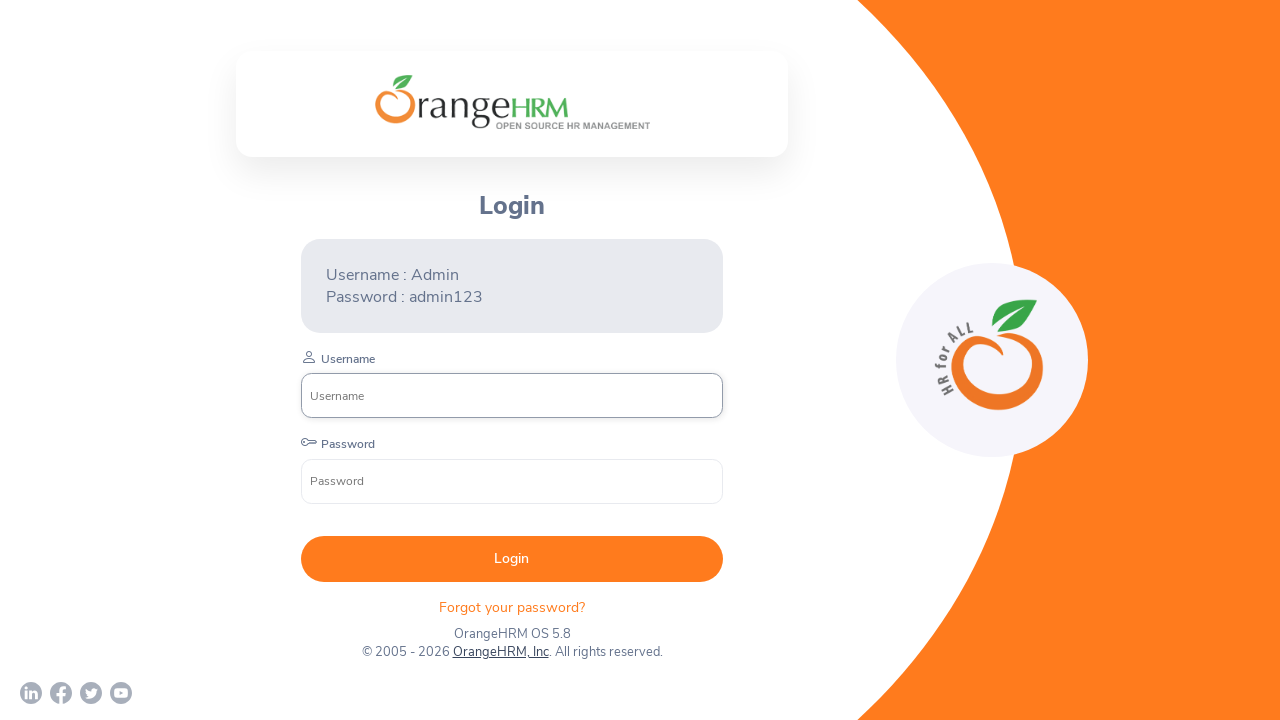